Tests tab/window handling by extracting a link's href, visiting it, and navigating back.

Starting URL: https://rahulshettyacademy.com/AutomationPractice/

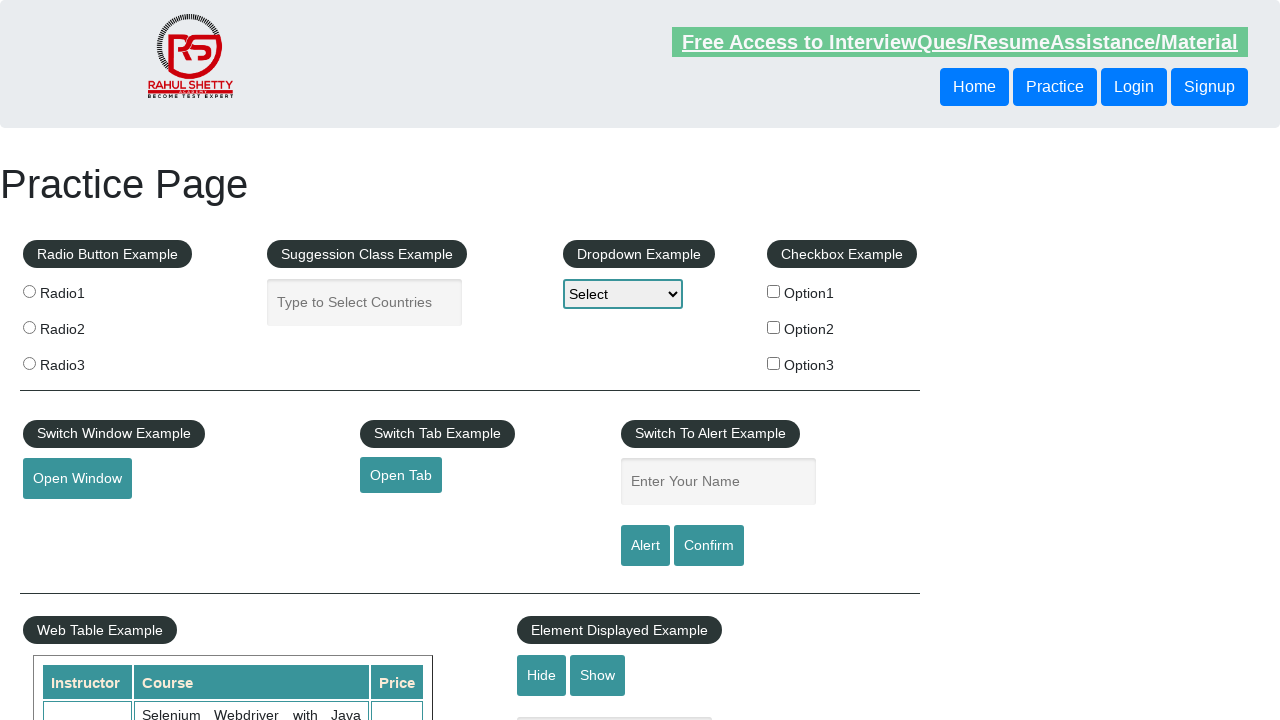

Extracted href attribute from #opentab link
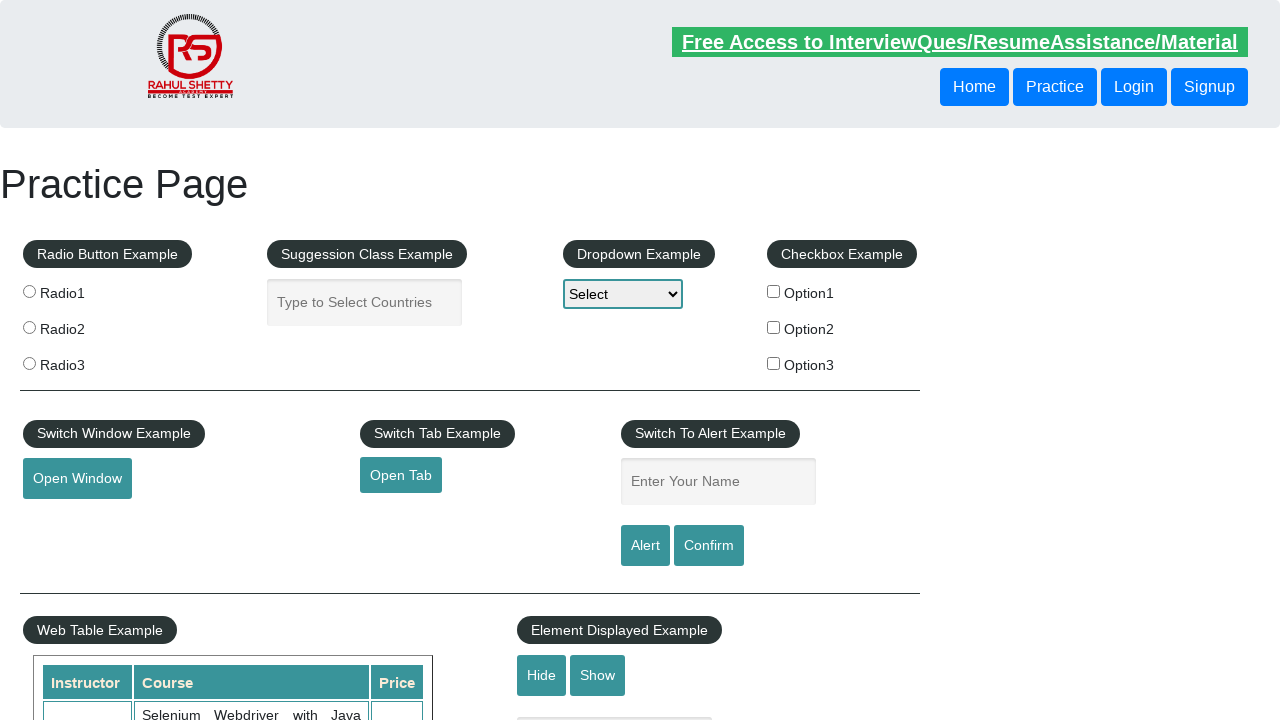

Navigated to extracted URL: https://www.qaclickacademy.com
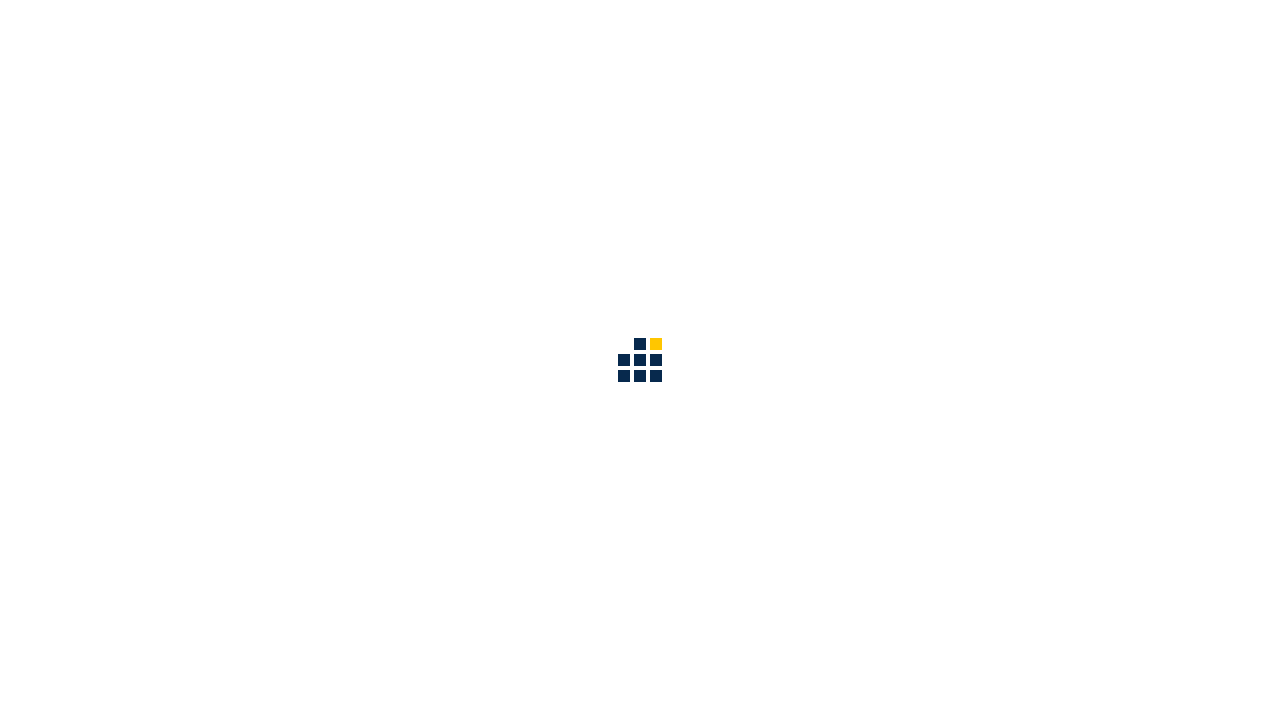

Navigated back to previous page
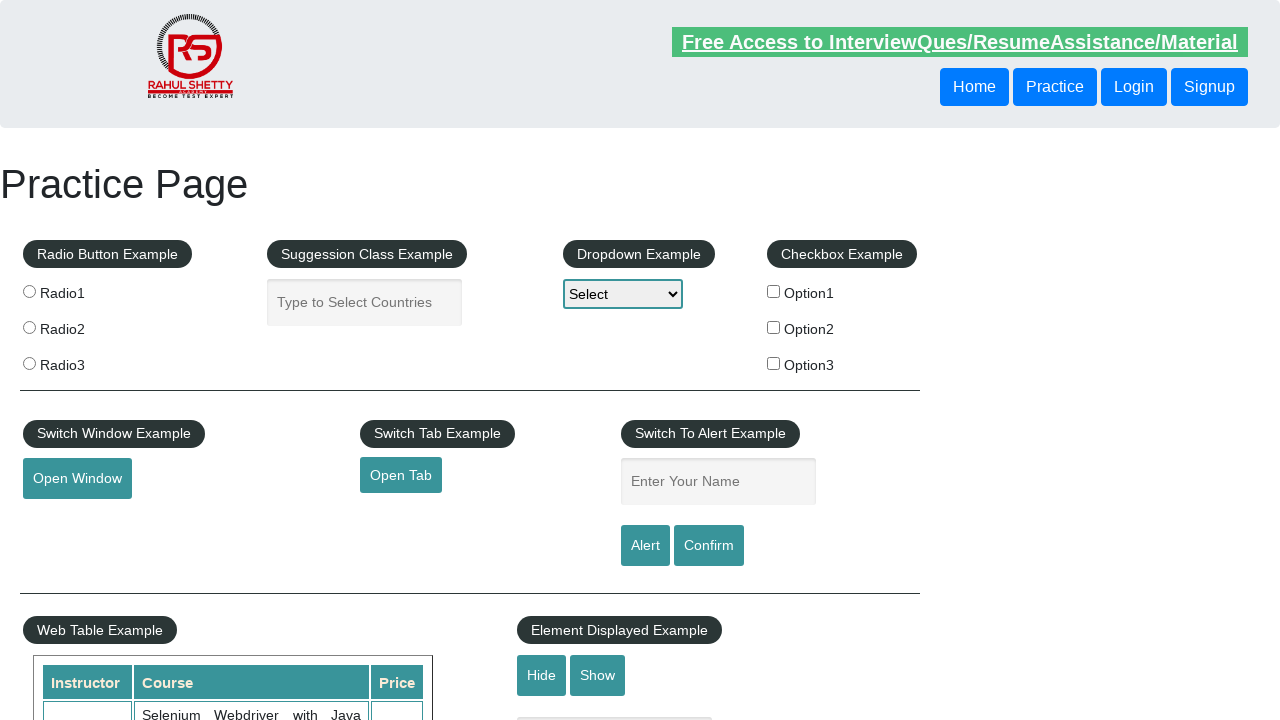

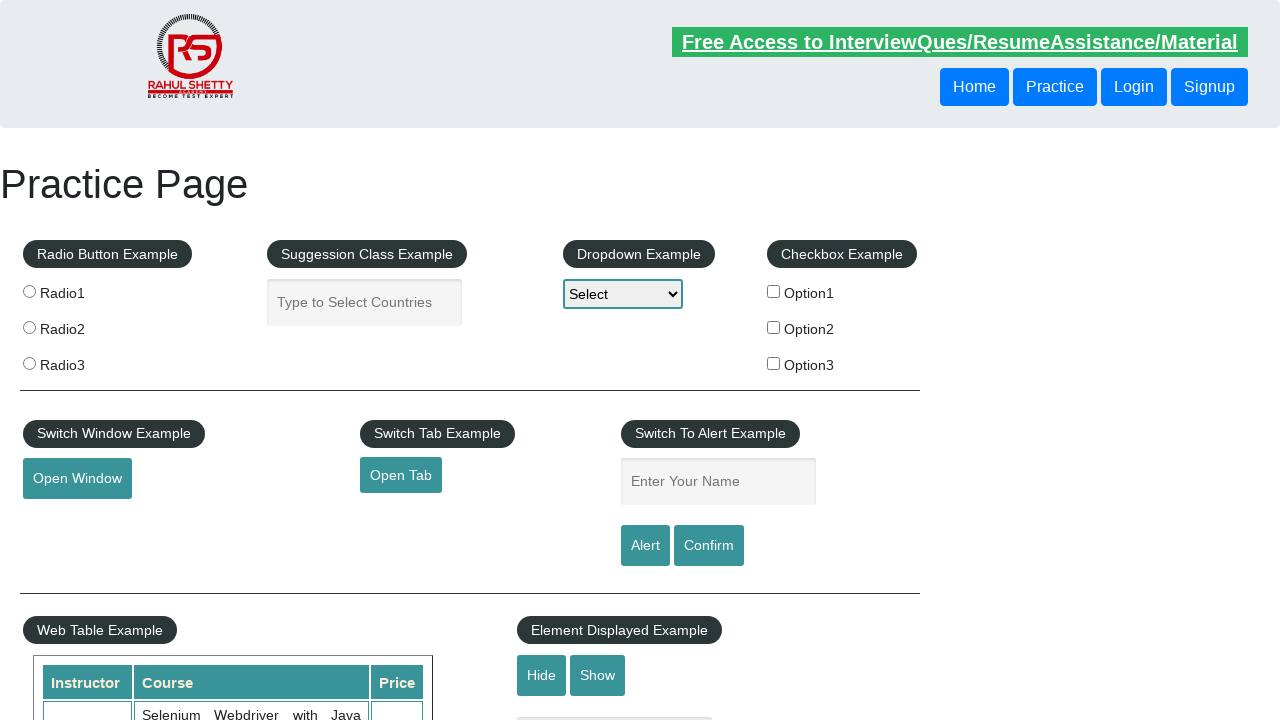